Tests mouse interactions on a demo page by performing double-click and right-click actions on different buttons

Starting URL: https://demoqa.com/buttons

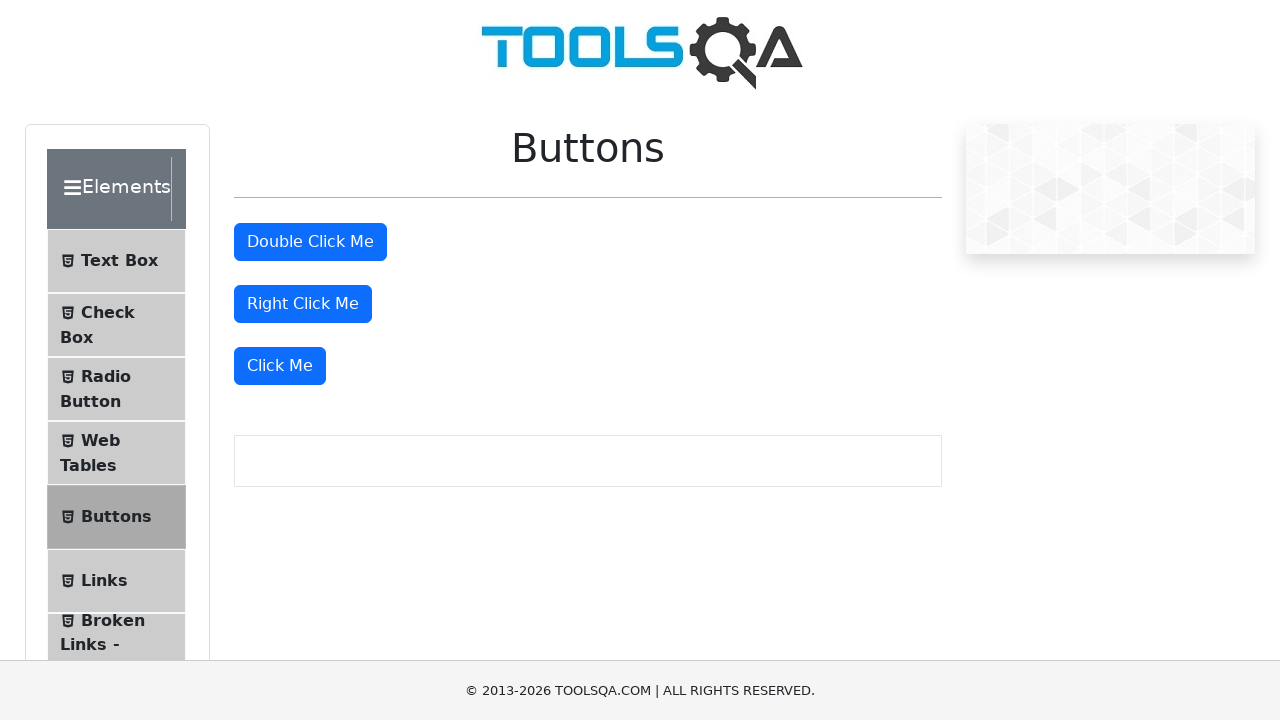

Located the double-click button
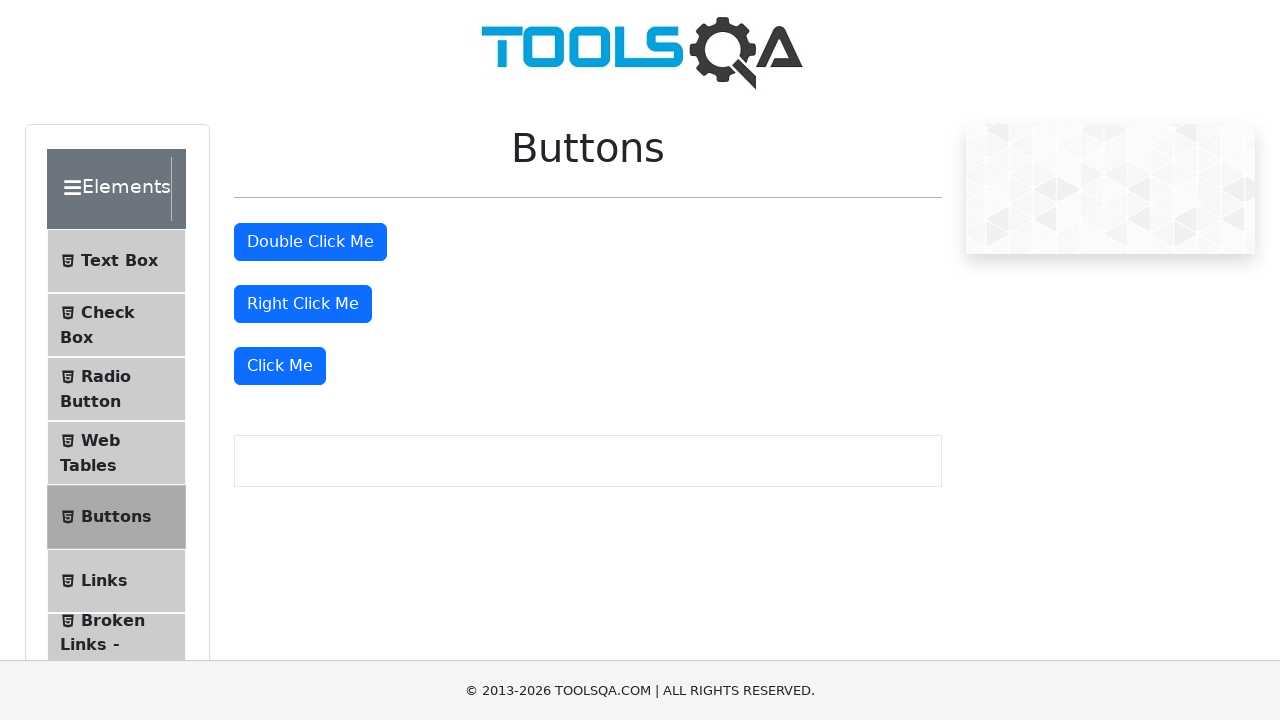

Performed double-click action on the double-click button at (310, 242) on #doubleClickBtn
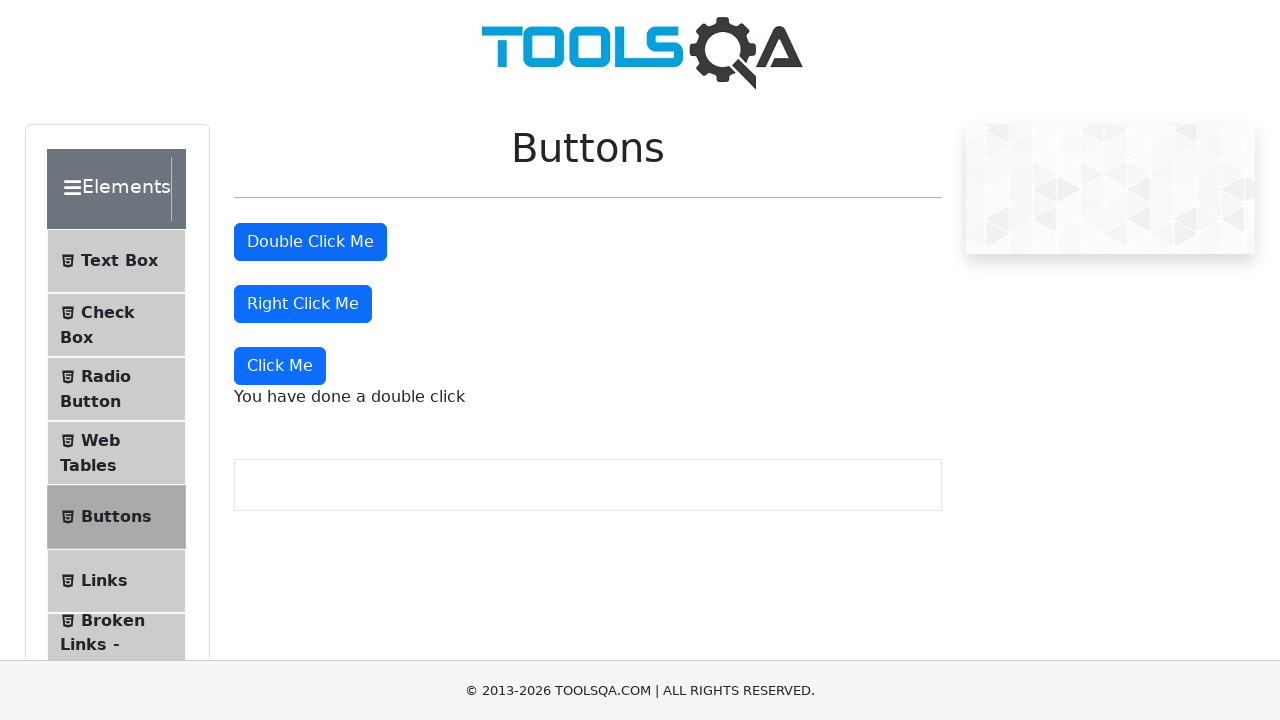

Located the right-click button
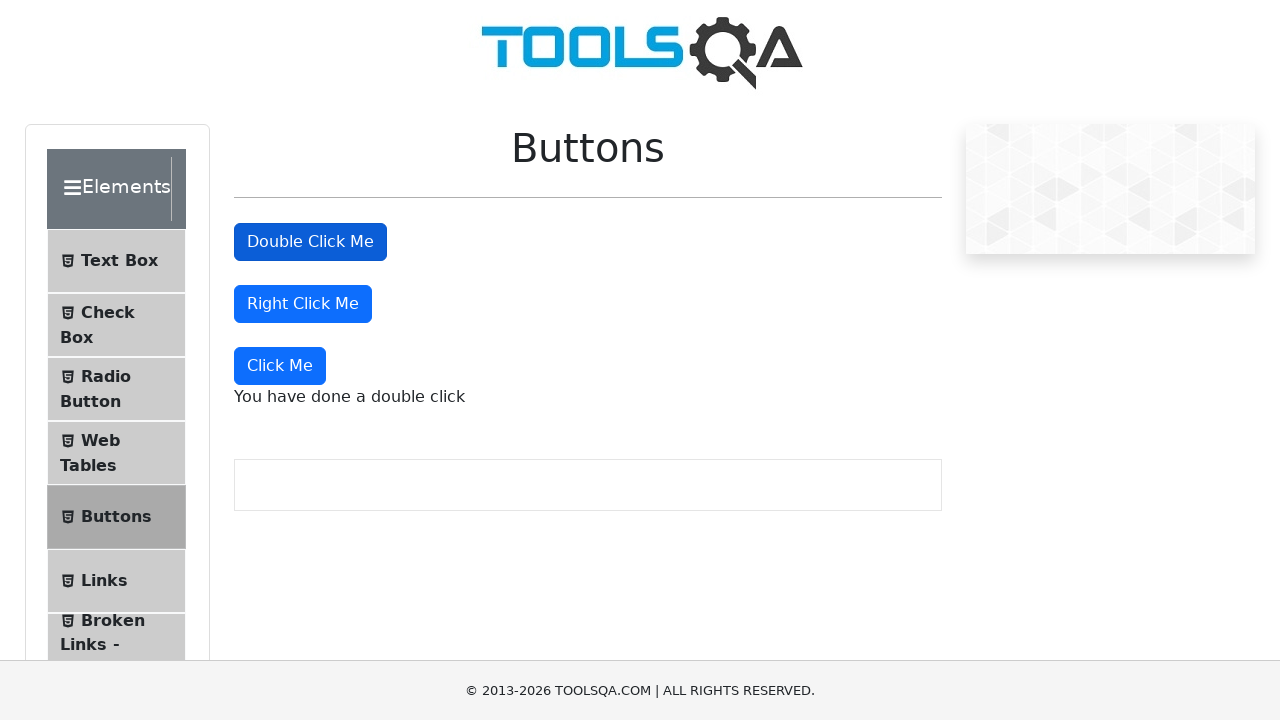

Performed right-click action on the right-click button at (303, 304) on #rightClickBtn
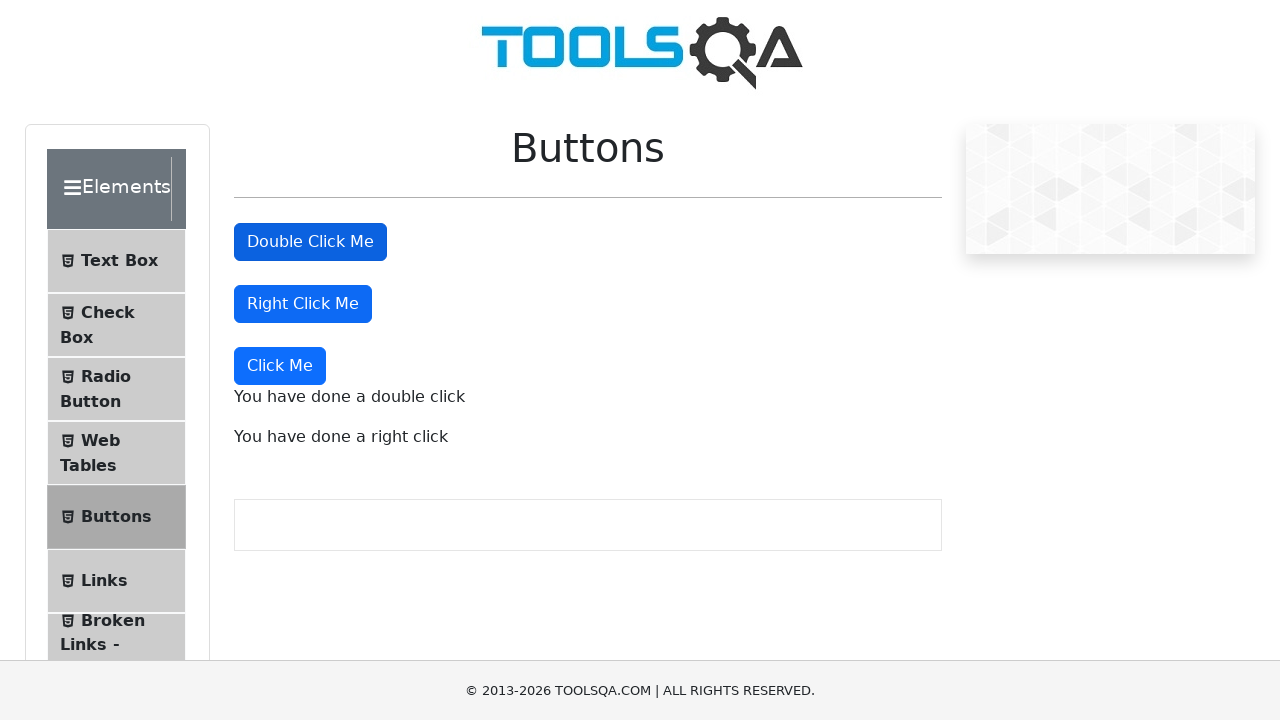

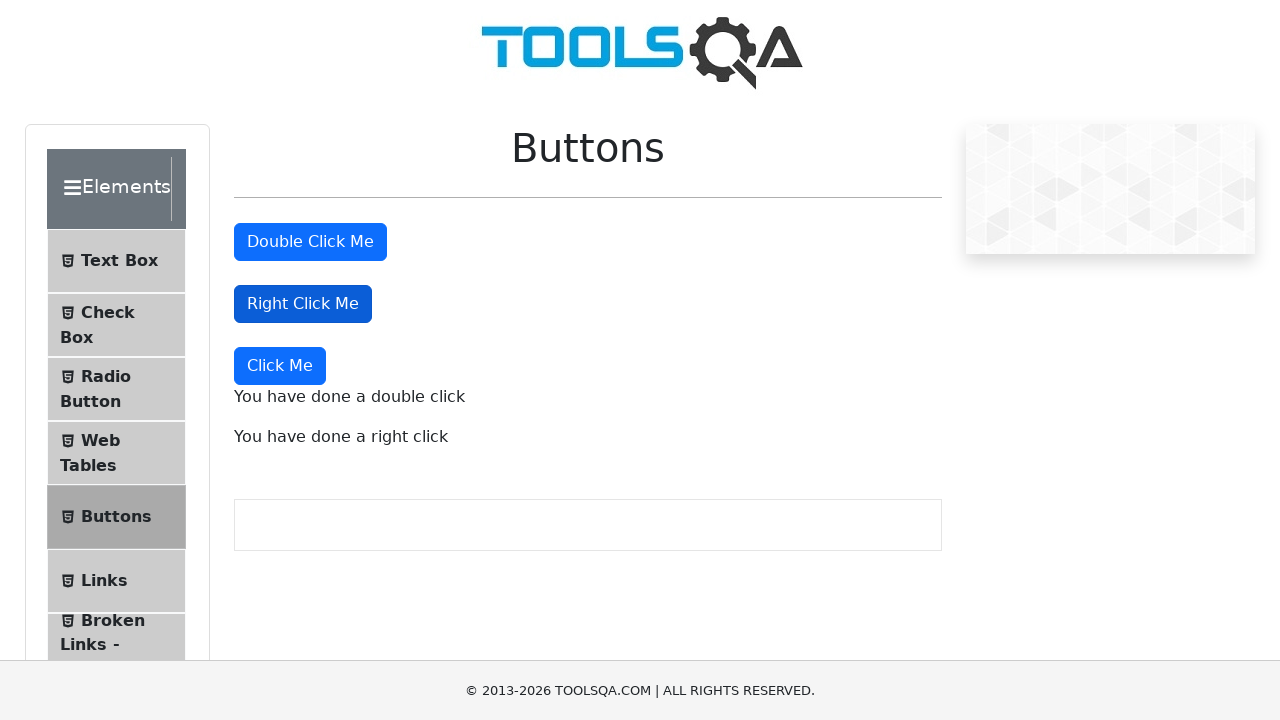